Tests Python.org search functionality by searching for "pycon" and verifying results are found

Starting URL: http://www.python.org

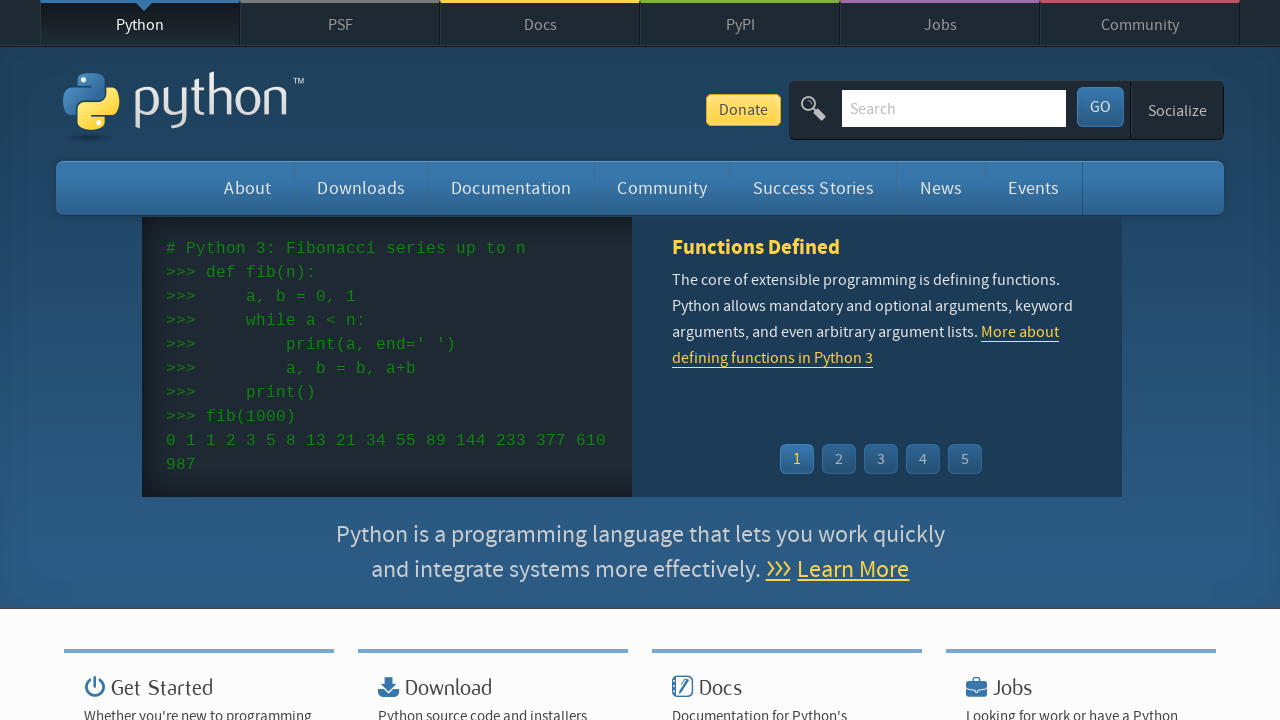

Cleared search field on input[name='q']
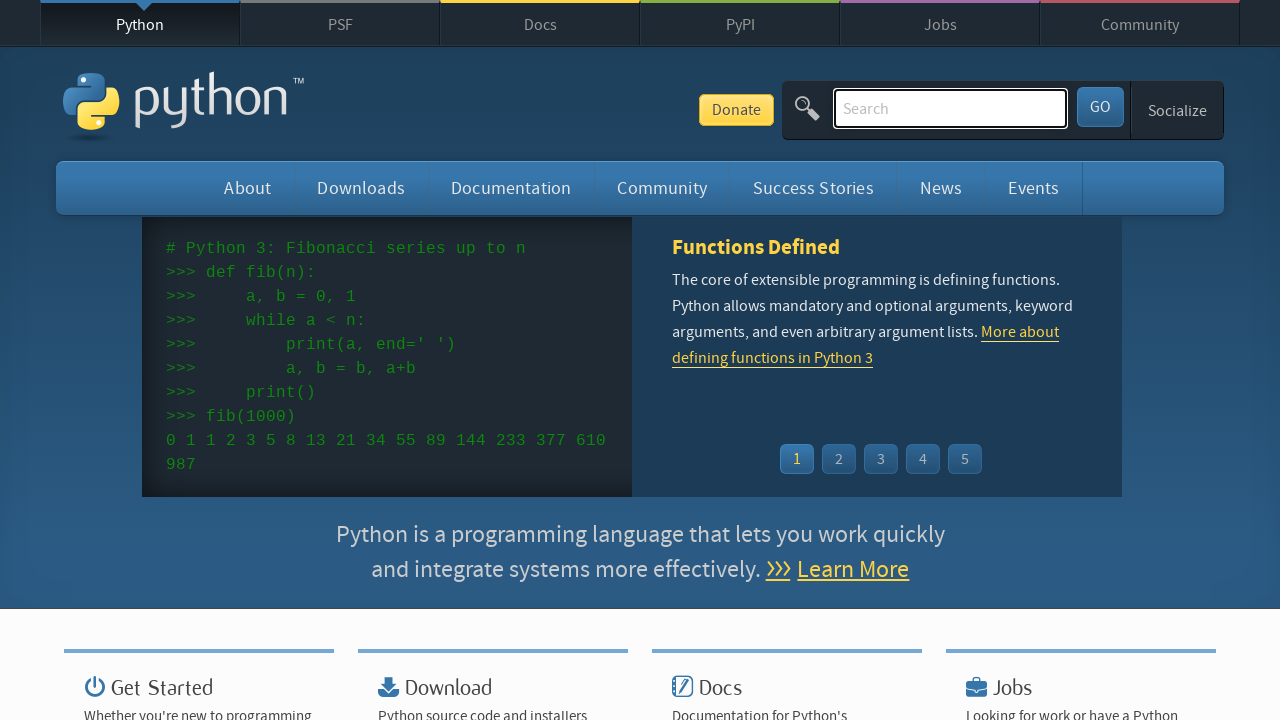

Filled search field with 'pycon' on input[name='q']
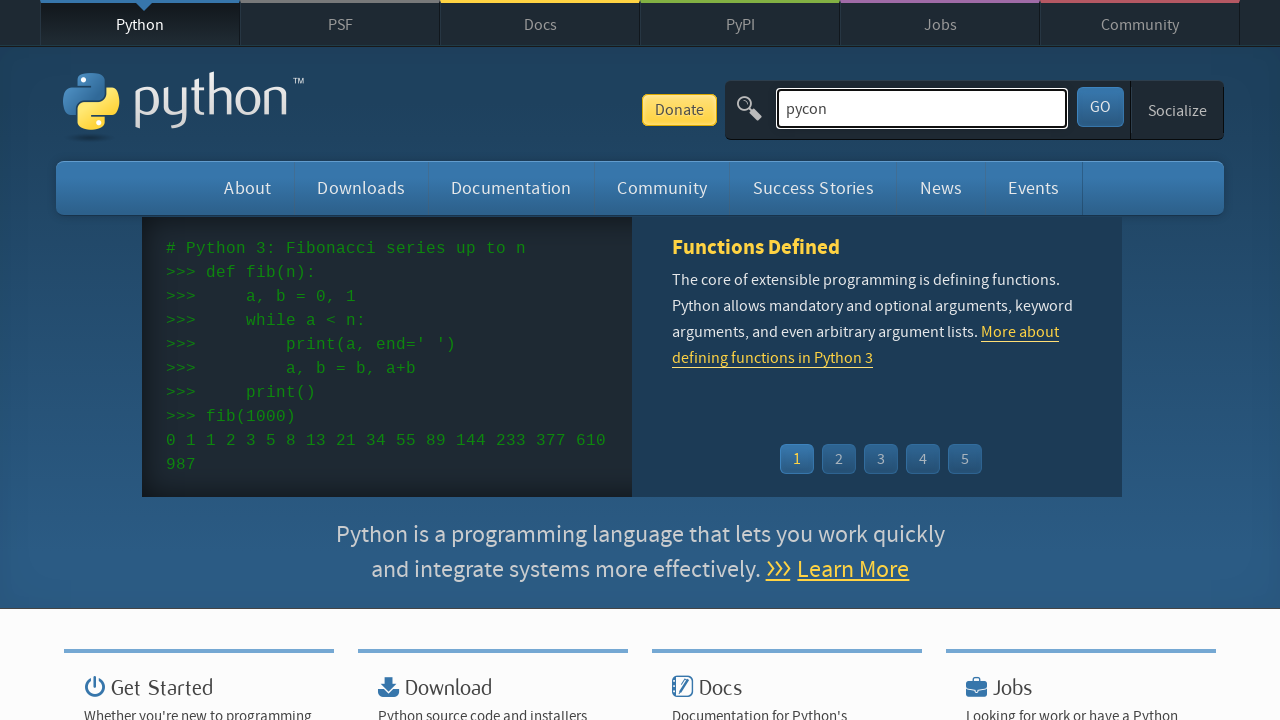

Pressed Enter to submit search on input[name='q']
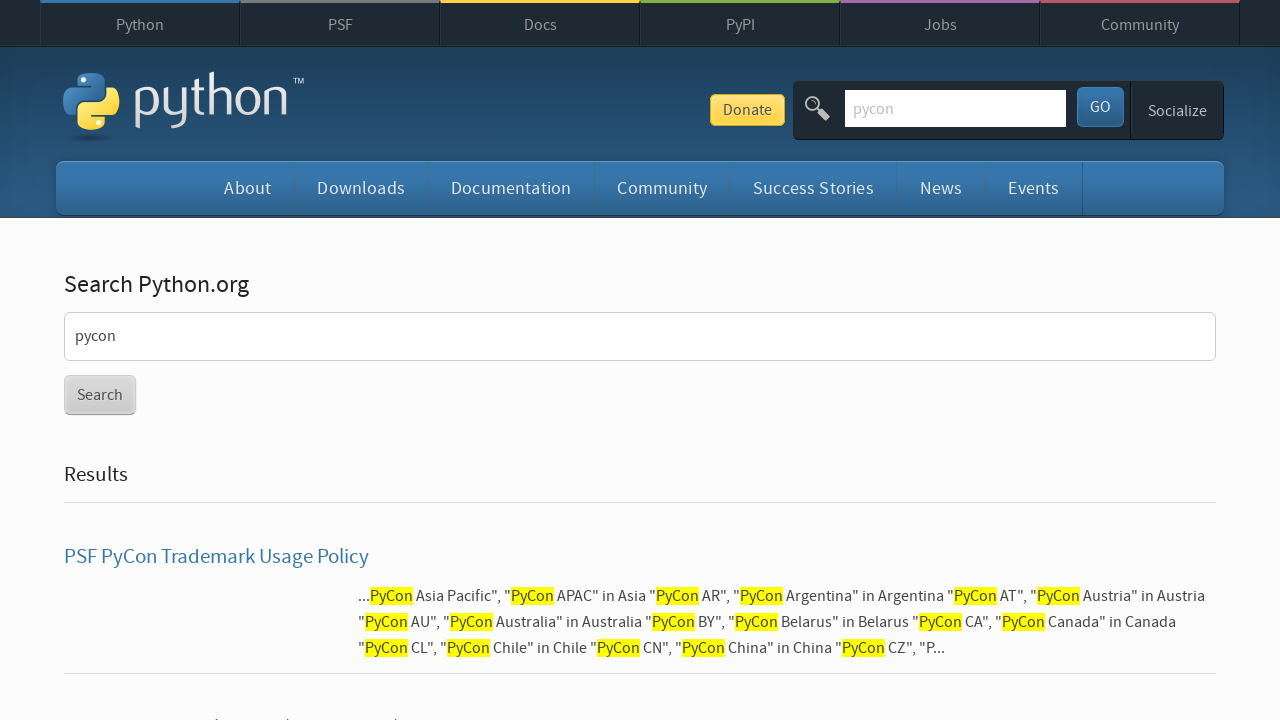

Waited for network idle after search submission
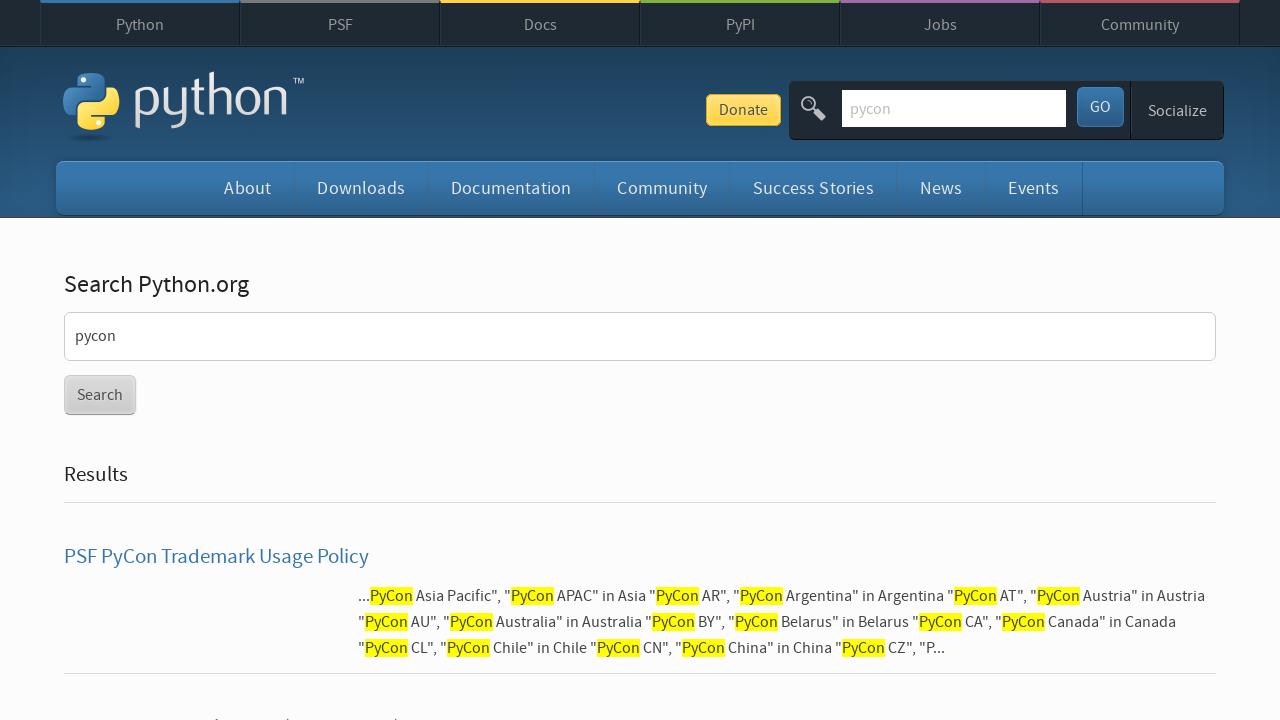

Verified search results are present (no 'No results found' message)
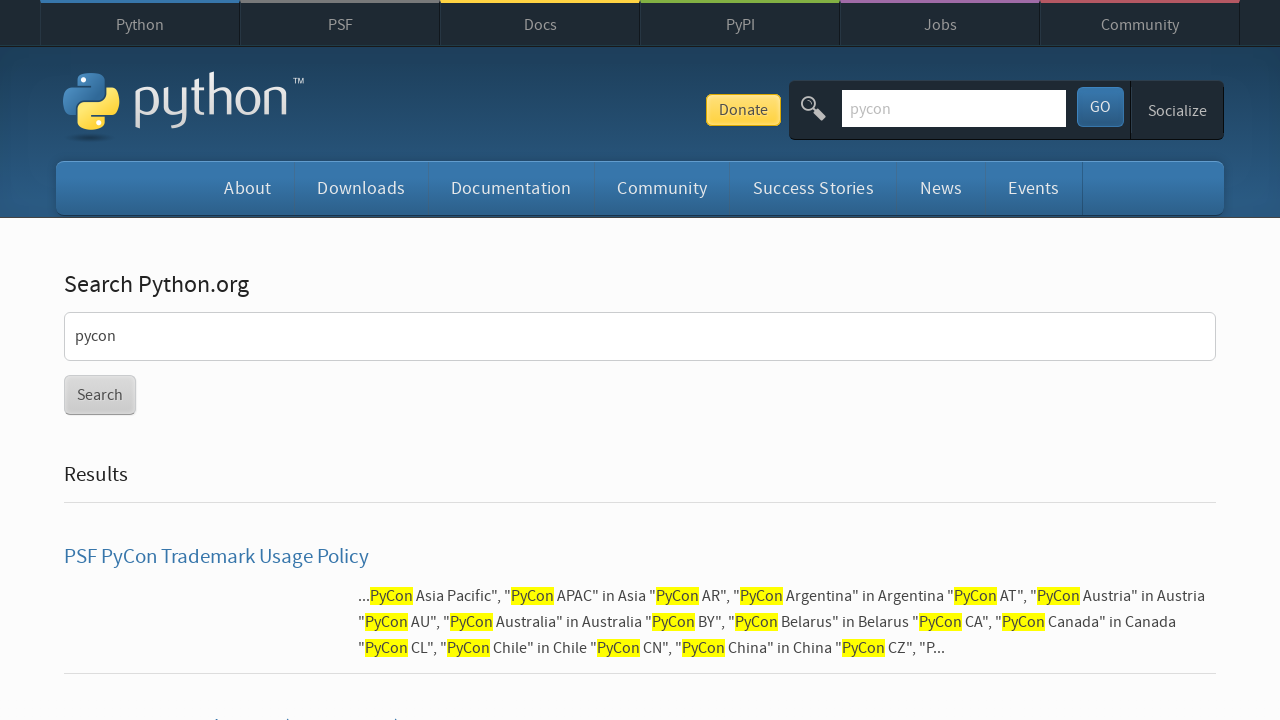

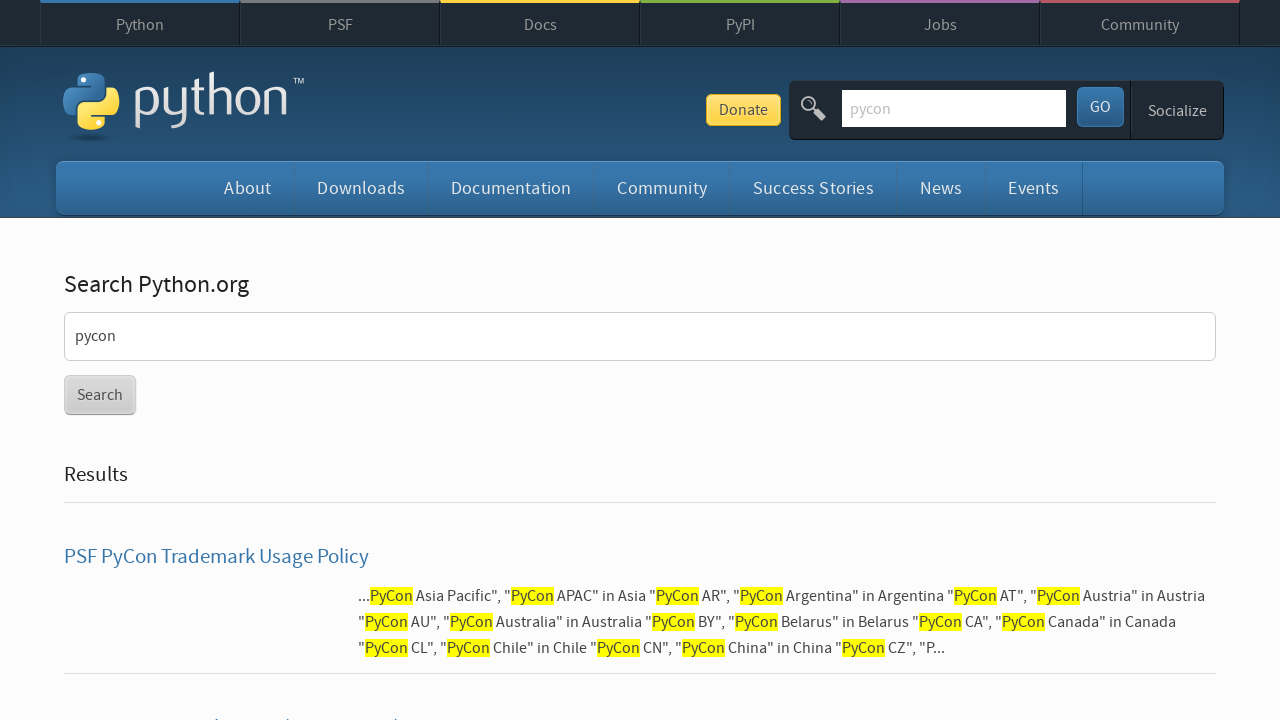